Tests the search functionality by searching for "dress" and verifying that more than 3 products are found in the results

Starting URL: https://testotomasyonu.com/

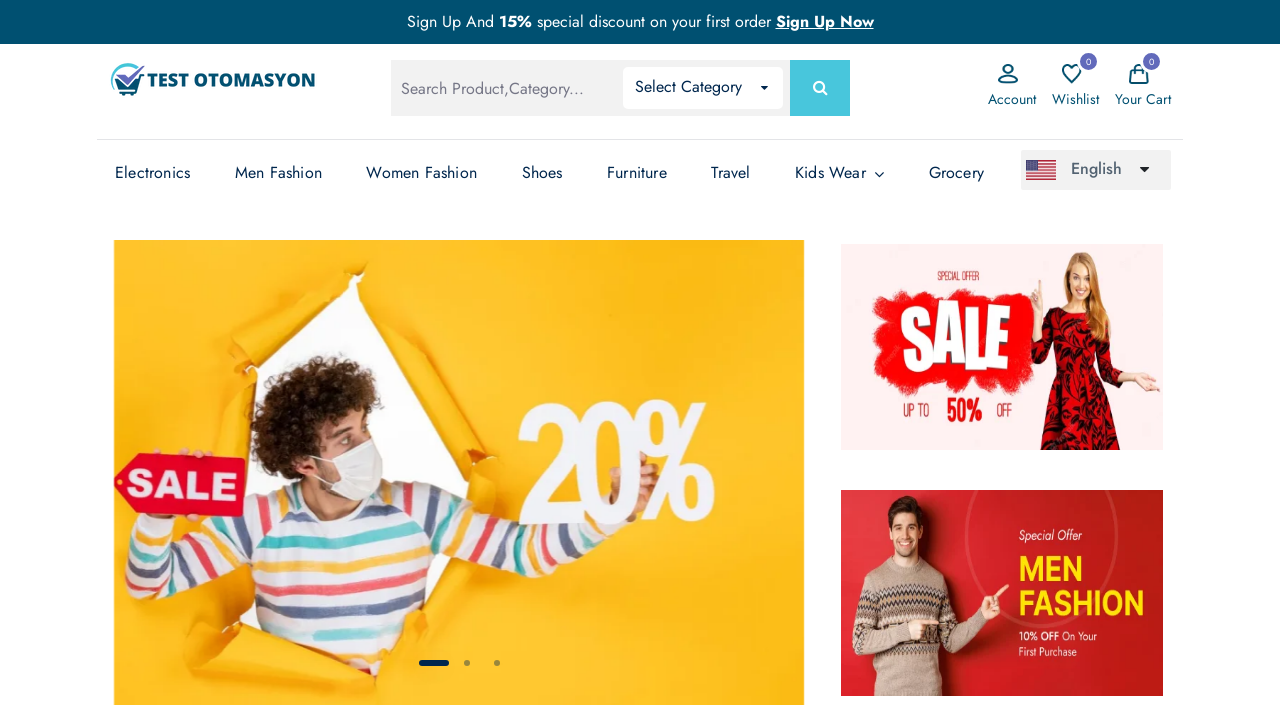

Filled search box with 'dress' on #global-search
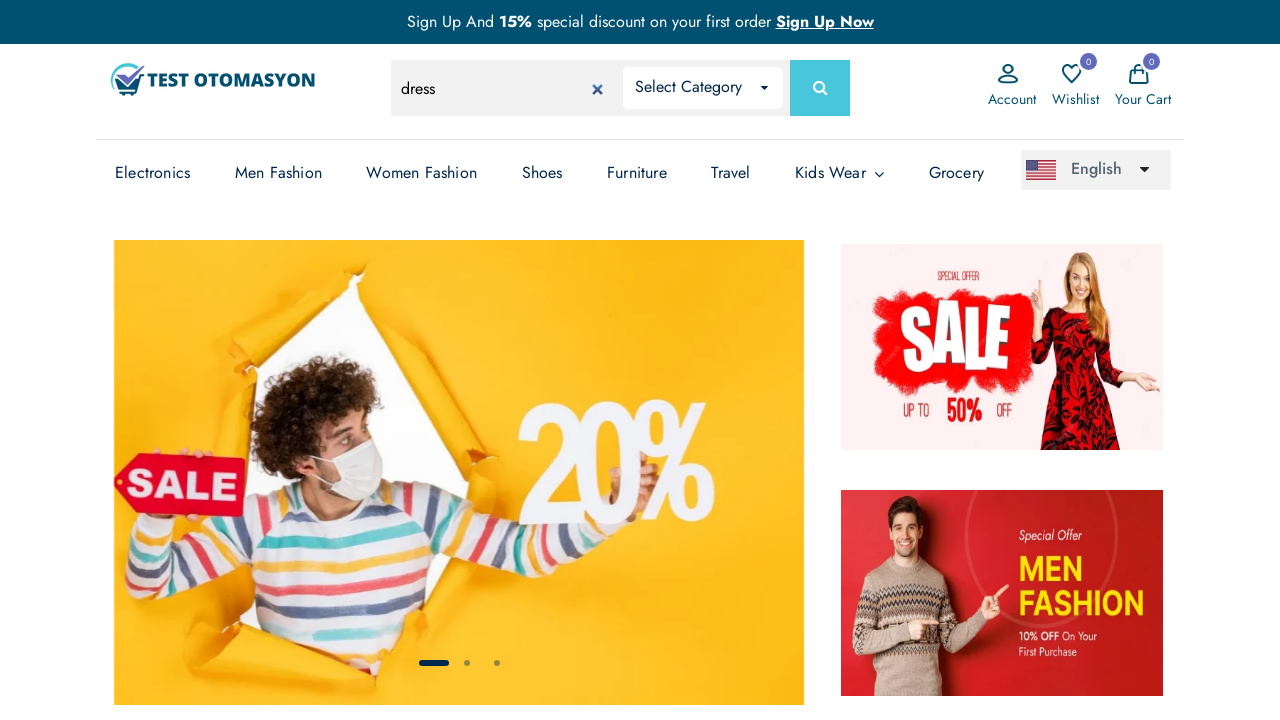

Pressed Enter to submit search on #global-search
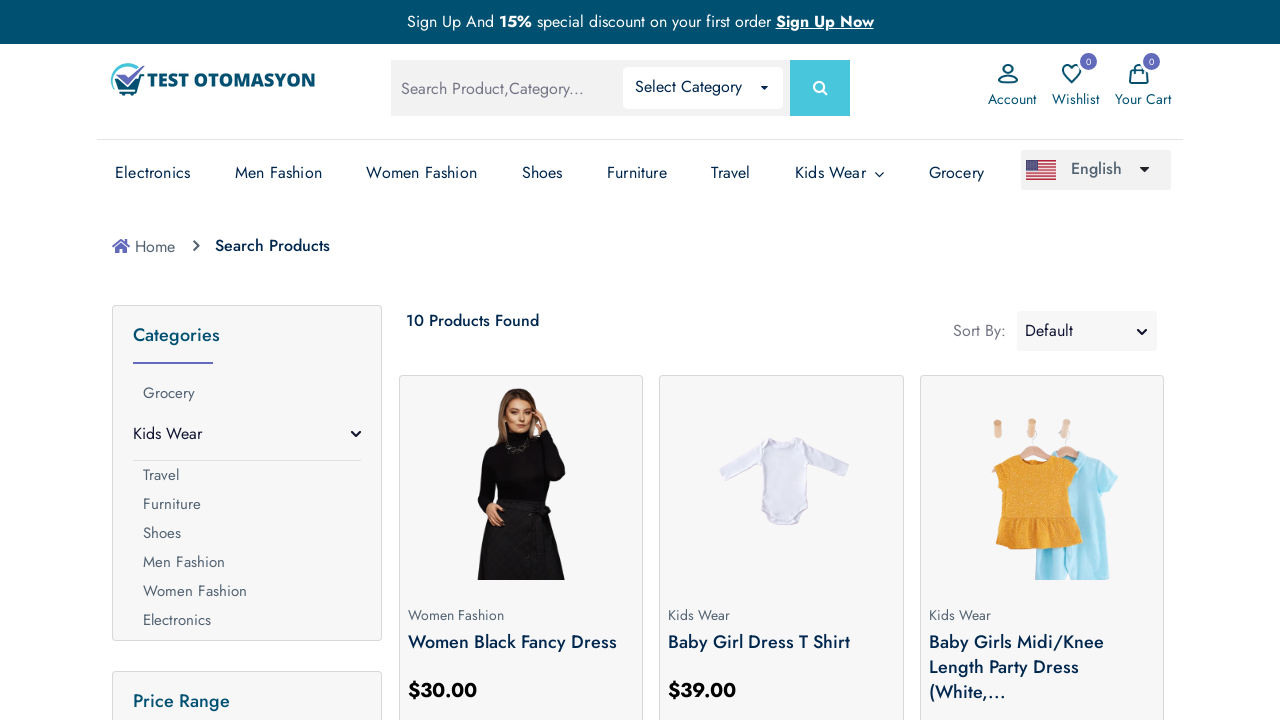

Product count text loaded
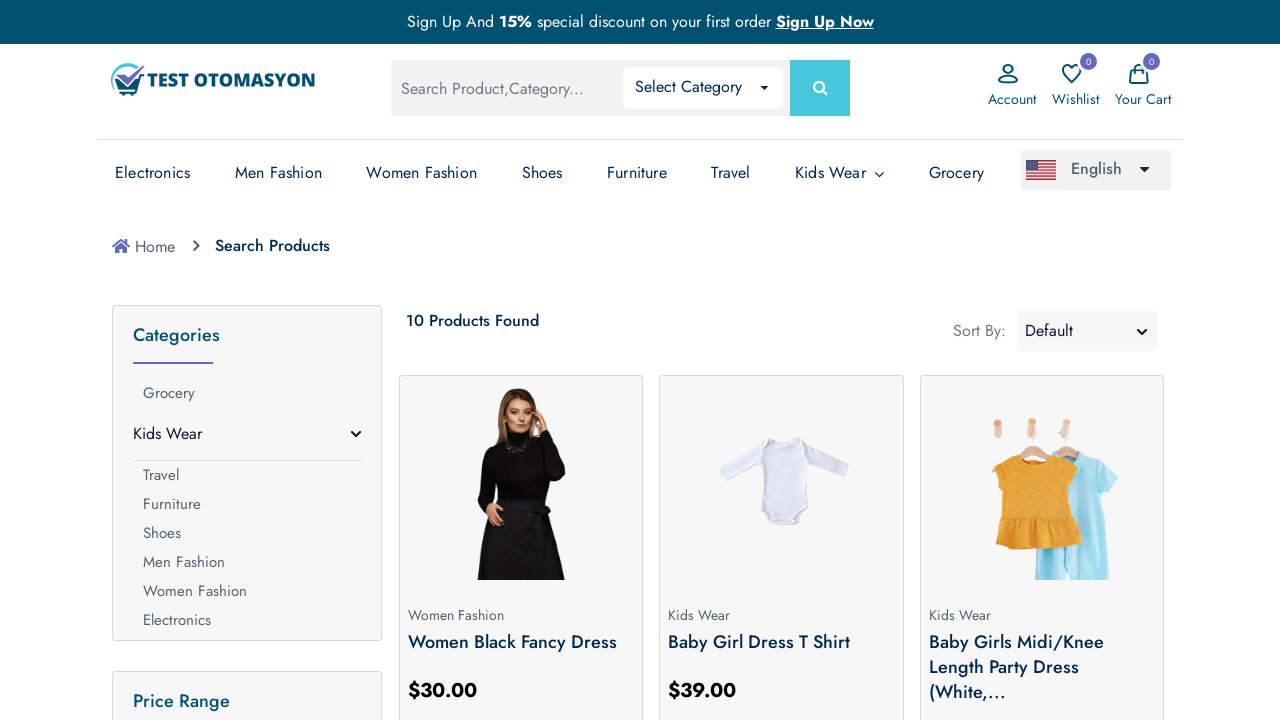

Retrieved product count text: '10 Products Found'
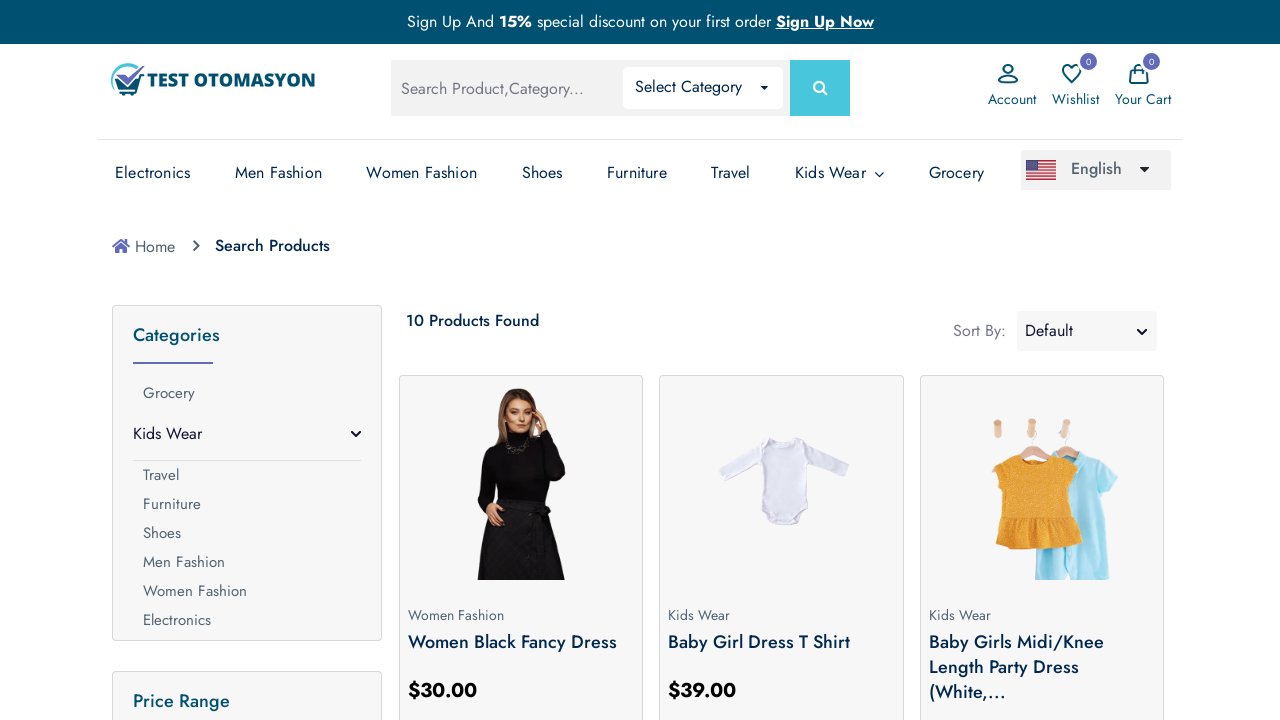

Extracted product count number: 10
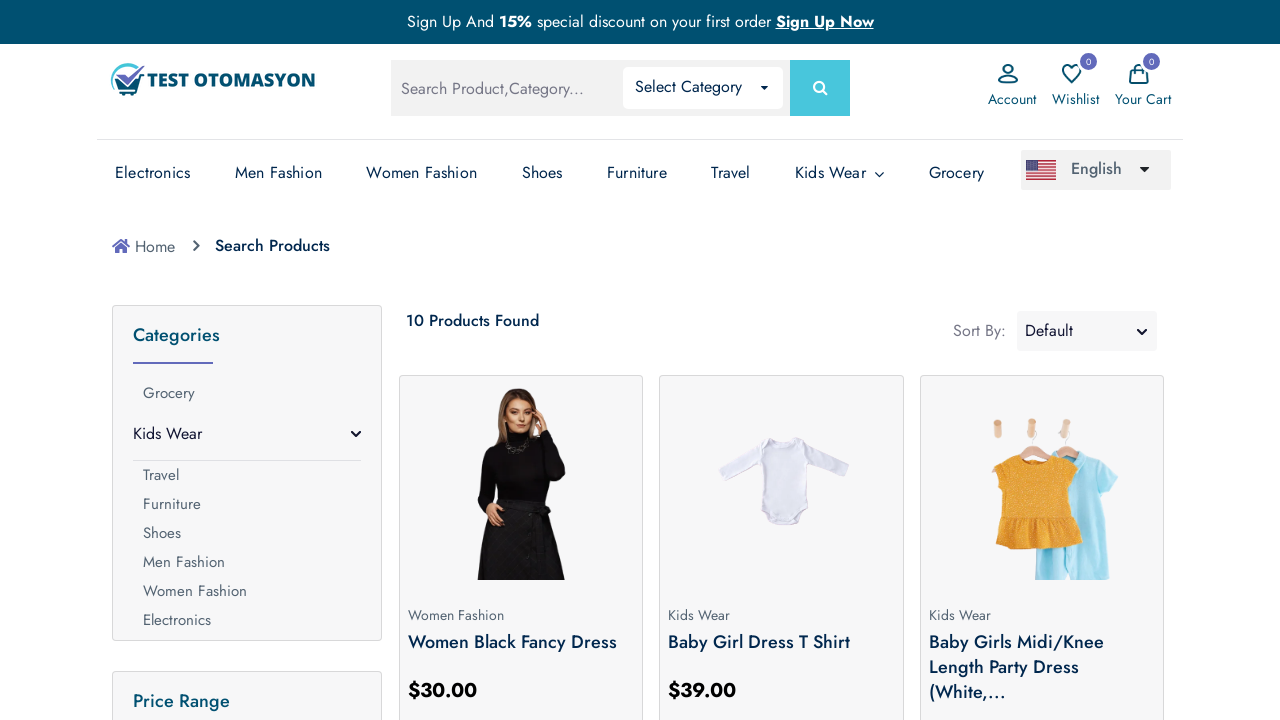

Verified that 10 products found is more than 3
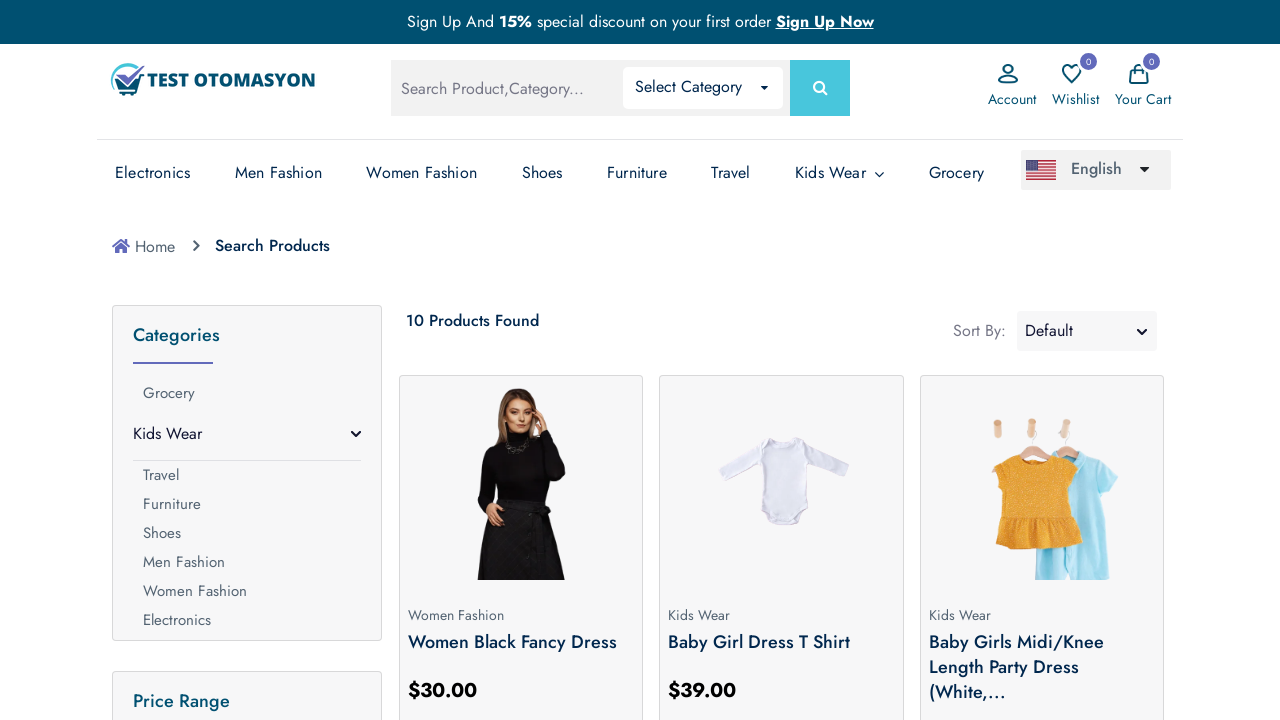

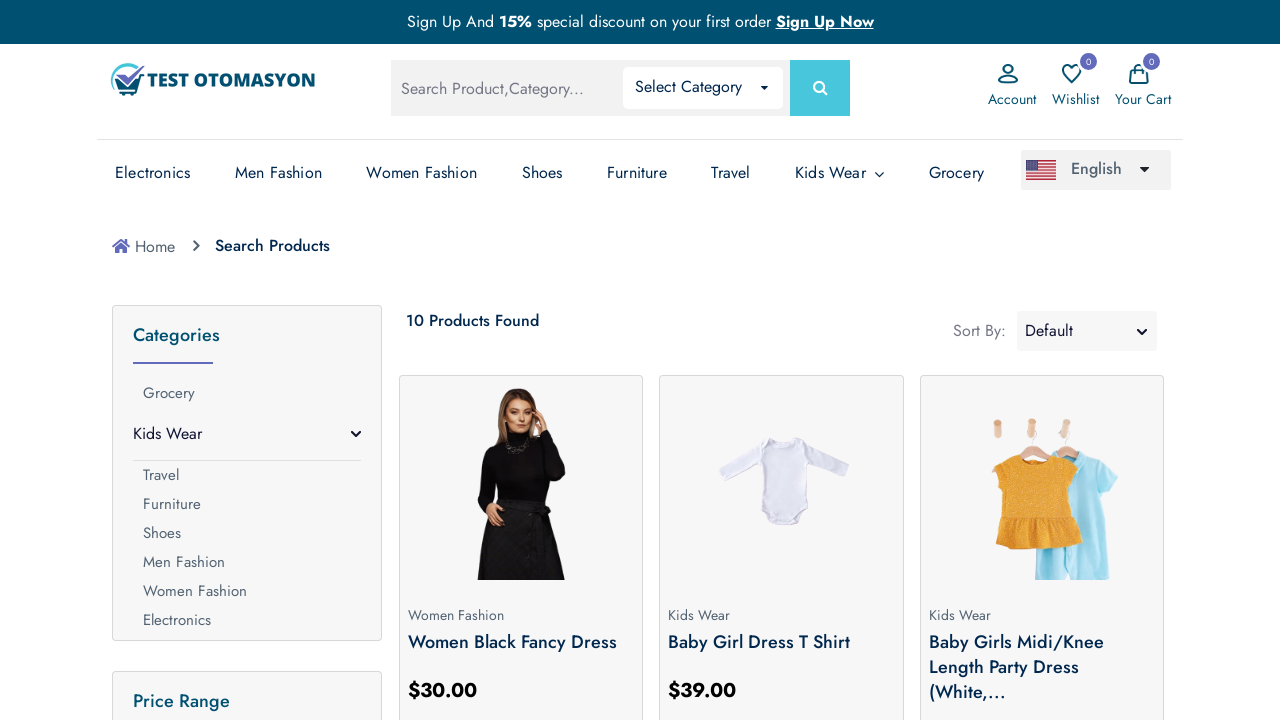